Tests the dismiss functionality of a JavaScript confirm dialog by clicking a button that triggers an alert and then dismissing it

Starting URL: https://rahulshettyacademy.com/AutomationPractice/

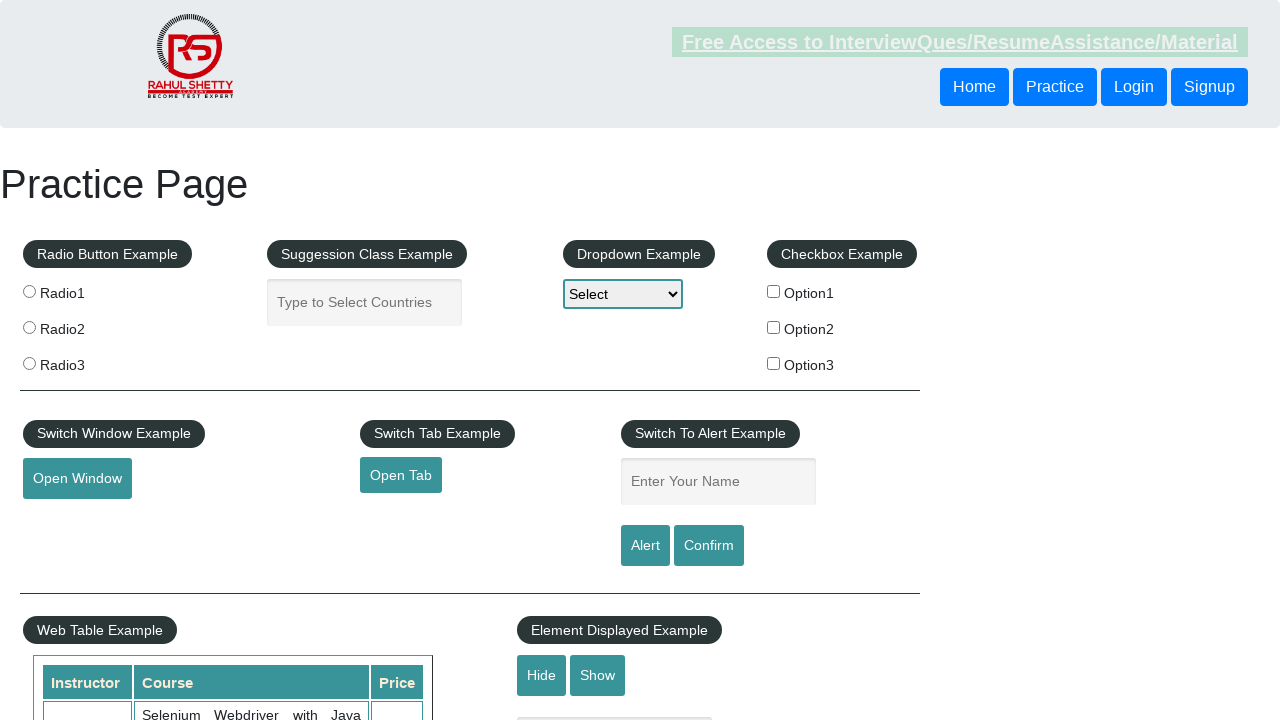

Clicked the confirm button to trigger the alert dialog at (709, 546) on xpath=//input[@id='name']/following-sibling::input[@id='confirmbtn']
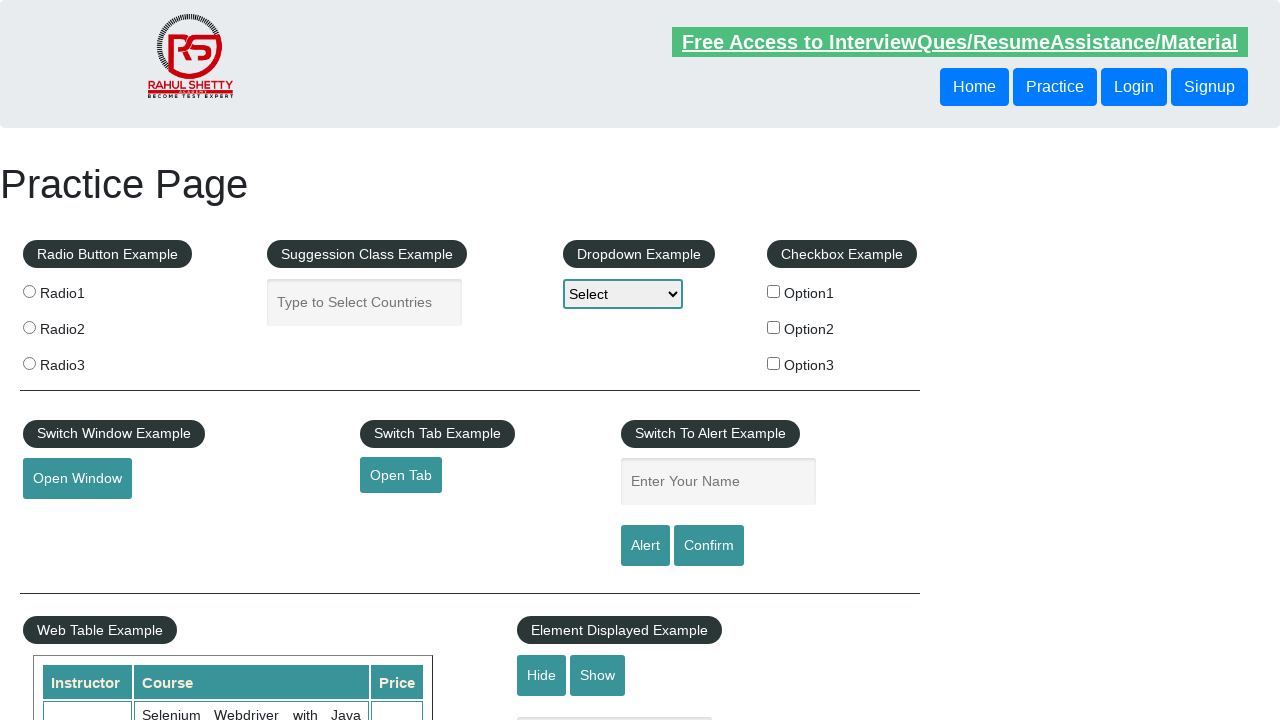

Set up dialog handler to dismiss any confirm dialogs
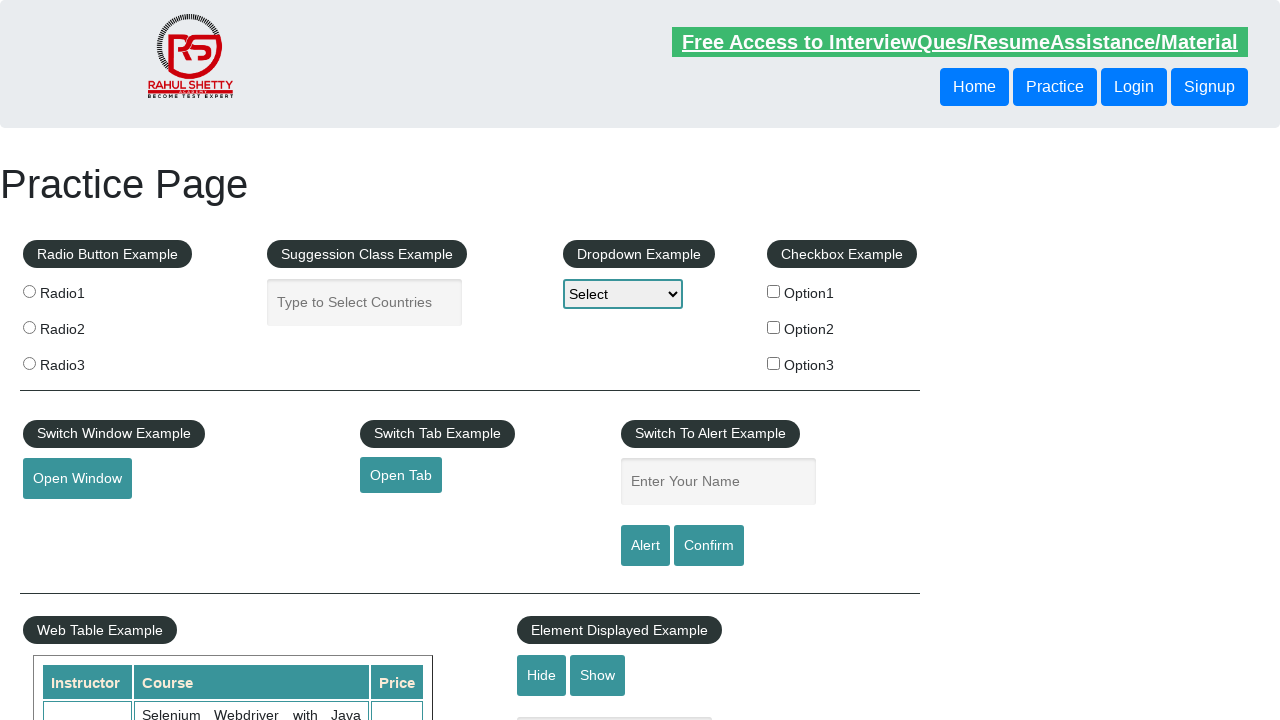

Clicked the confirm button again with dialog handler active to dismiss the dialog at (709, 546) on input#confirmbtn
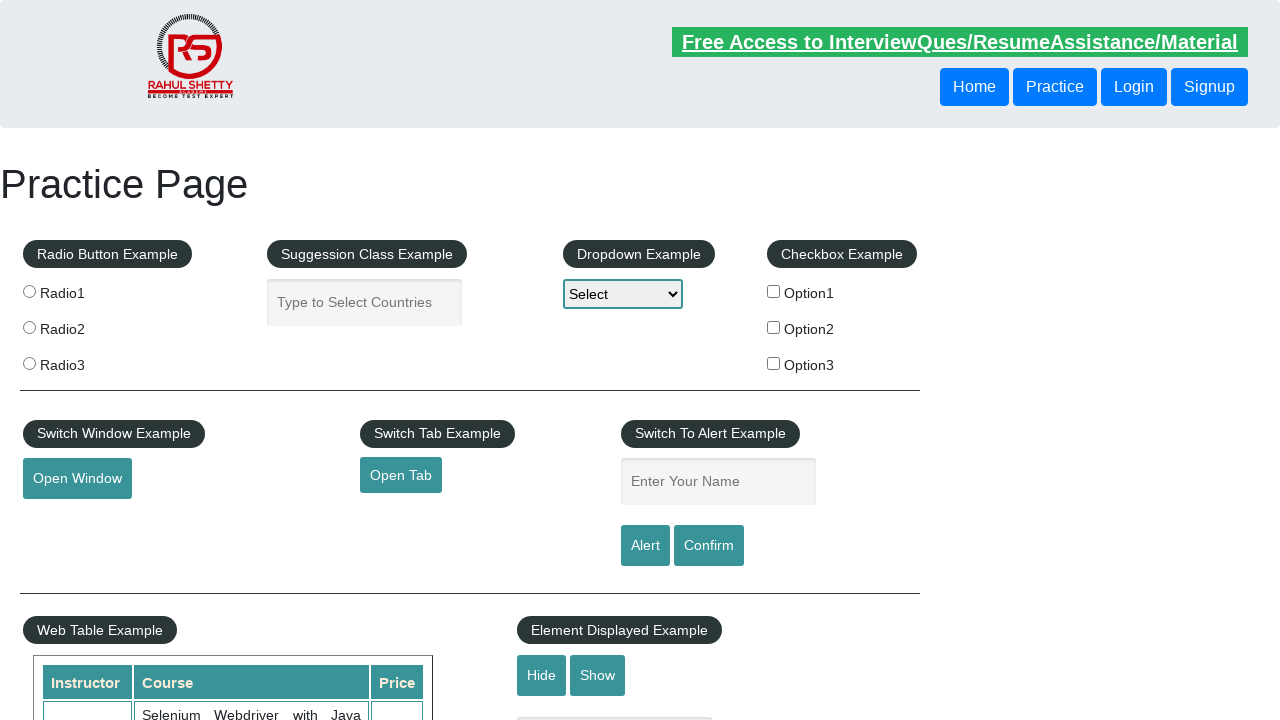

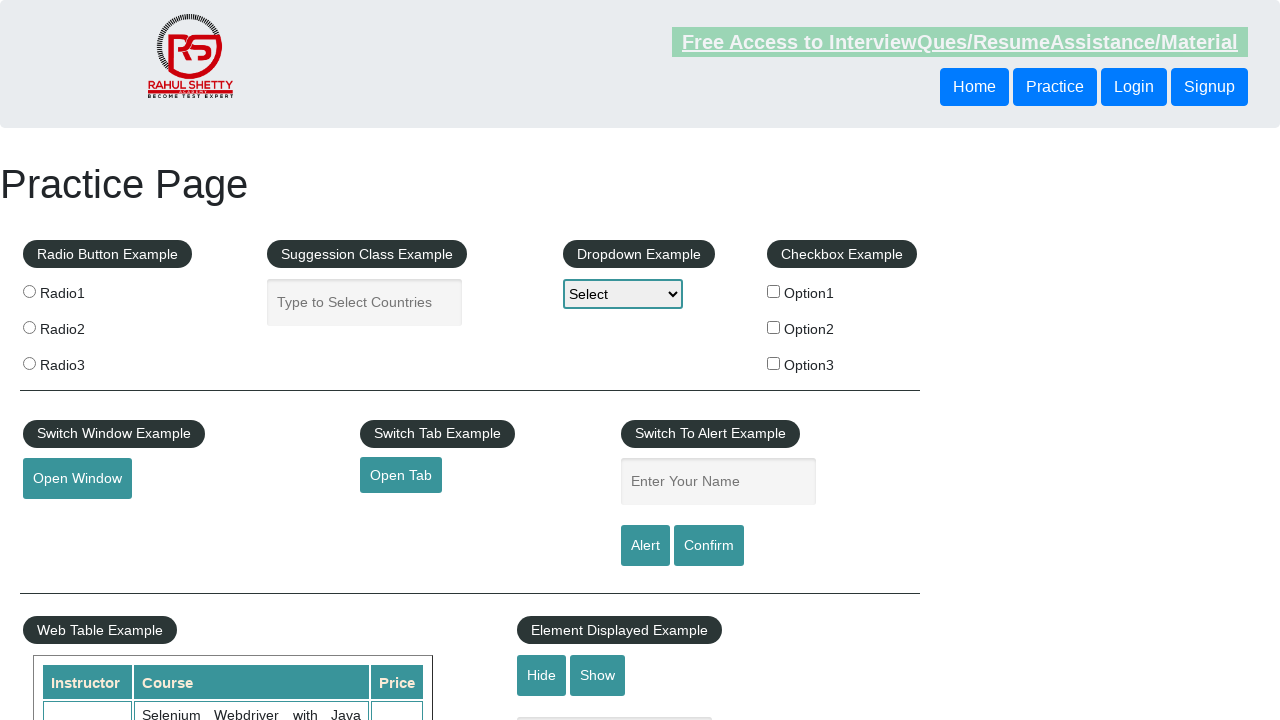